Clicks on an element with id "newPage" to navigate to a new page

Starting URL: https://testeroprogramowania.github.io/selenium/basics.html

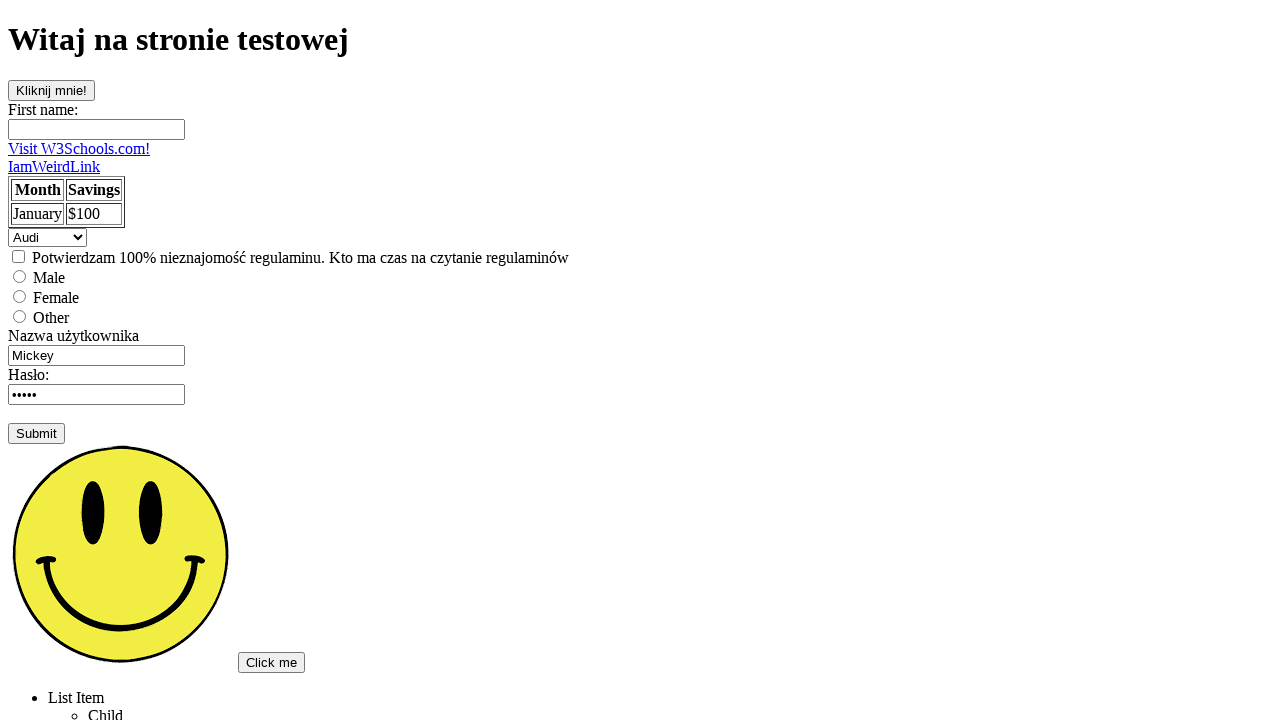

Navigated to starting URL: https://testeroprogramowania.github.io/selenium/basics.html
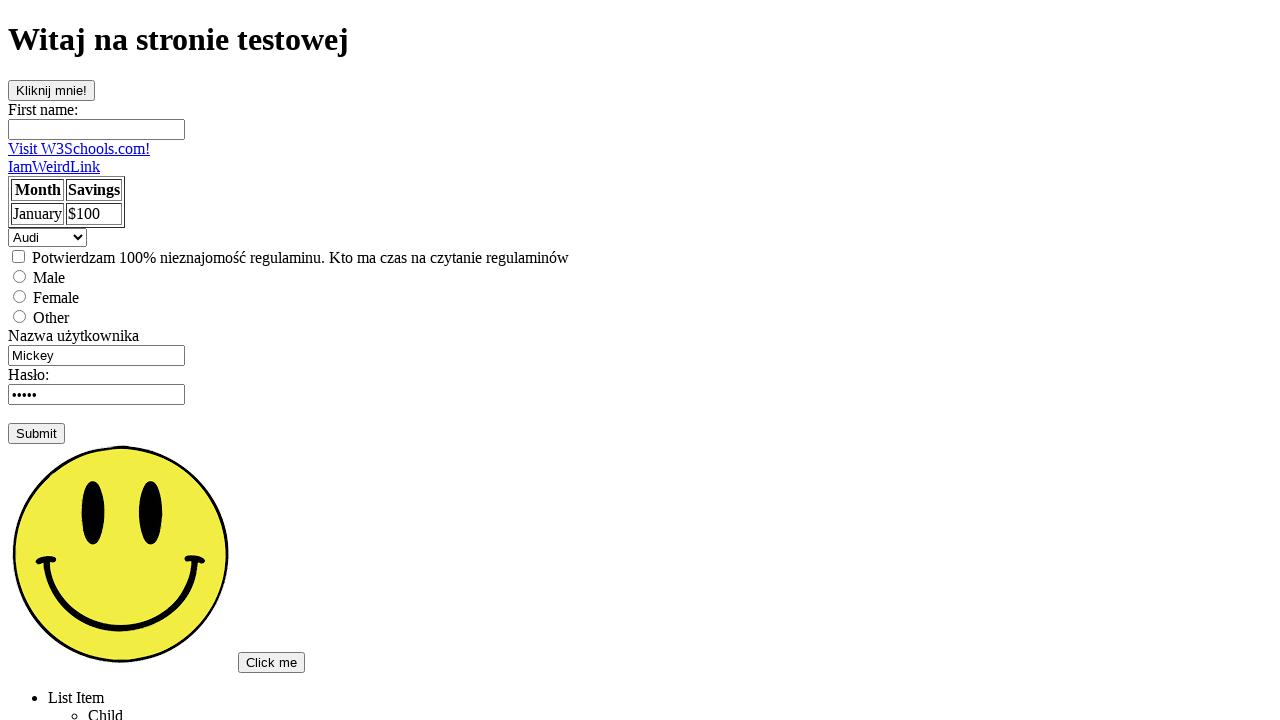

Clicked on element with id 'newPage' to navigate to new page at (272, 662) on #newPage
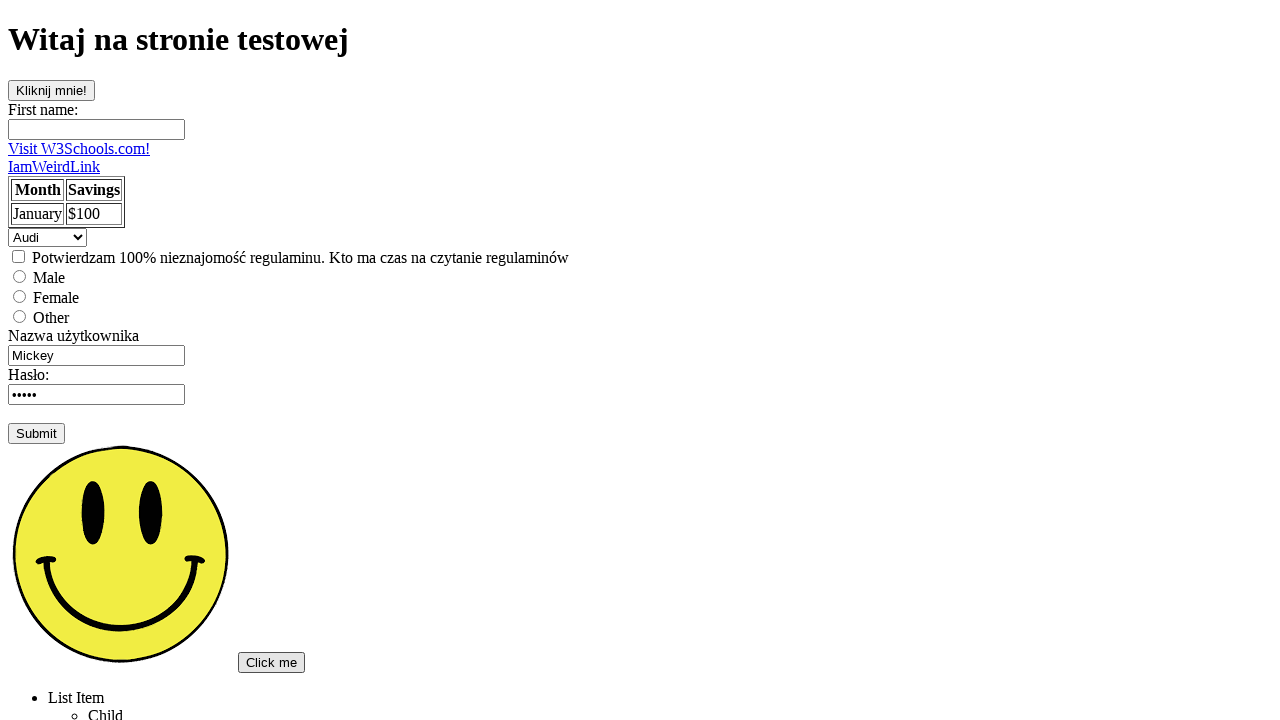

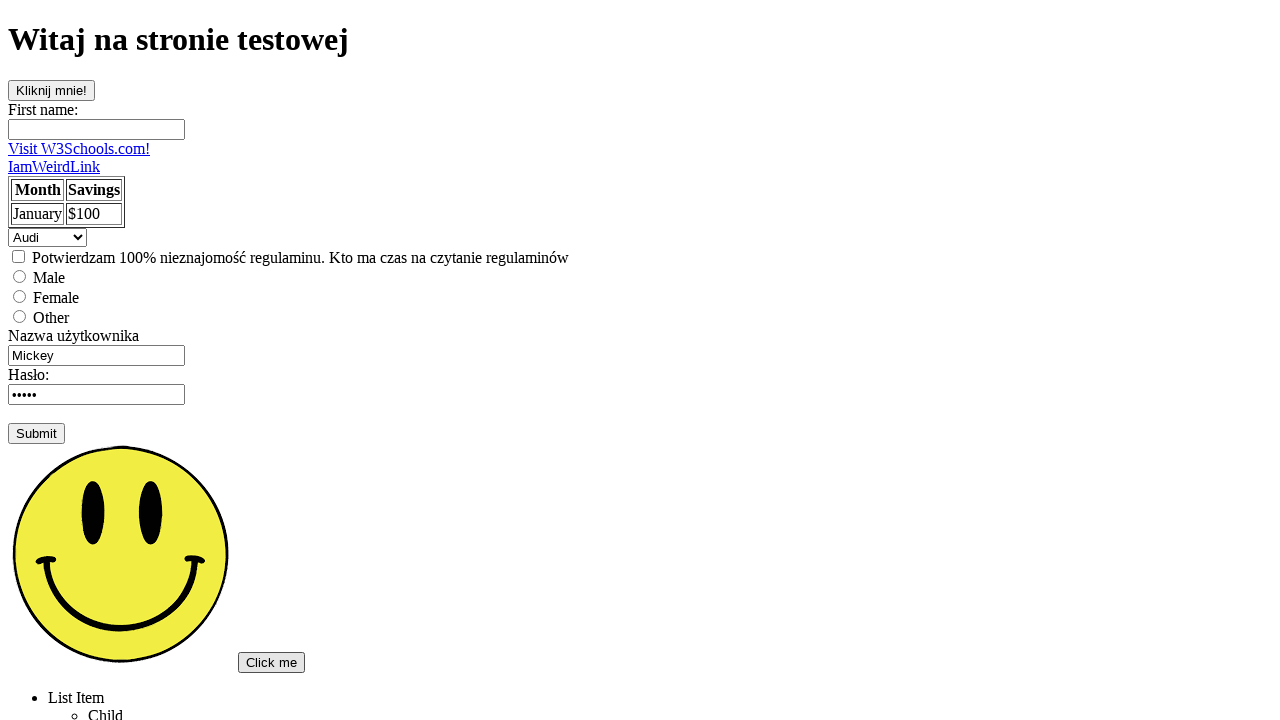